Tests clicking the About navigation button and verifies navigation to the About page

Starting URL: https://the-internet.herokuapp.com/disappearing_elements

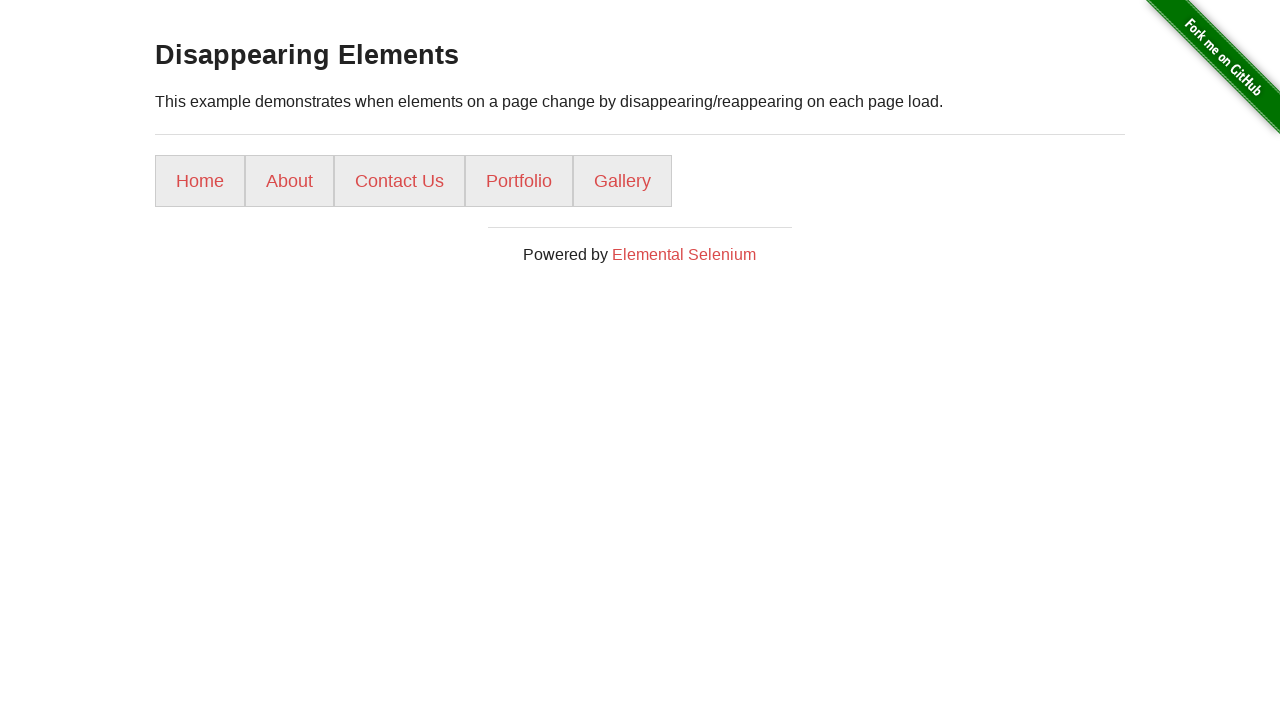

Clicked the About navigation button at (290, 181) on a:has-text('About')
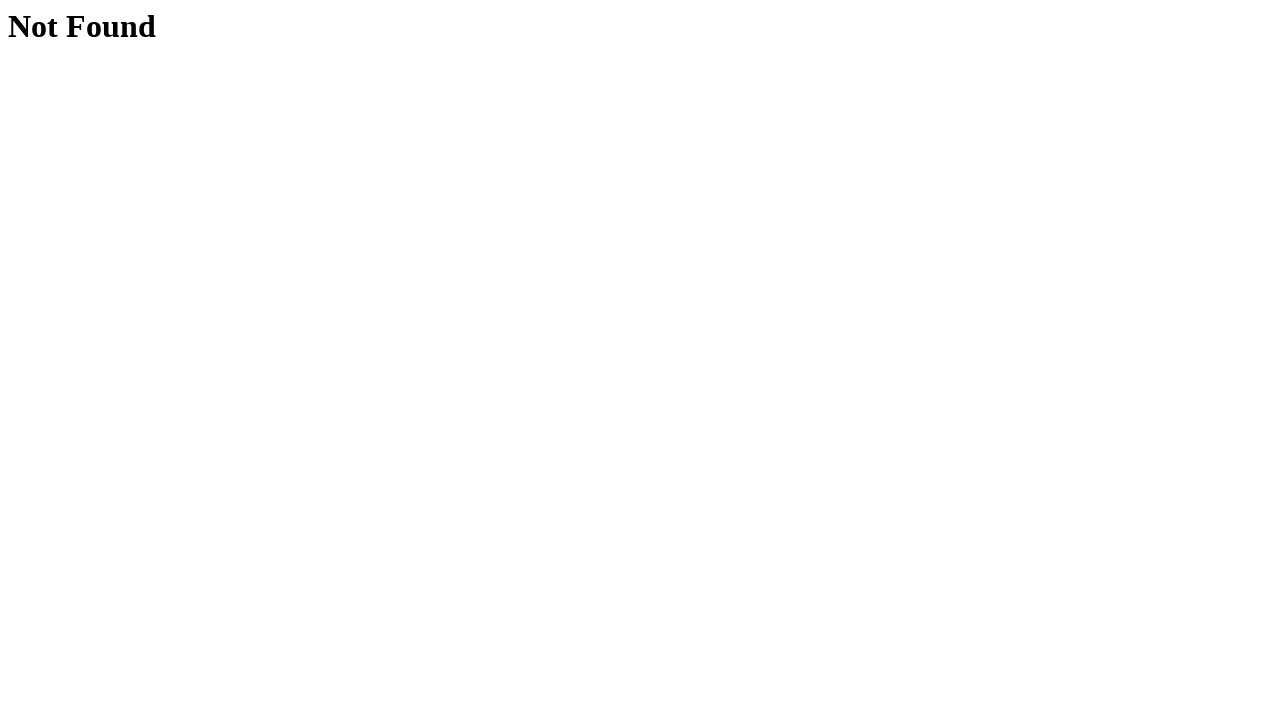

Navigated to About page - URL verified
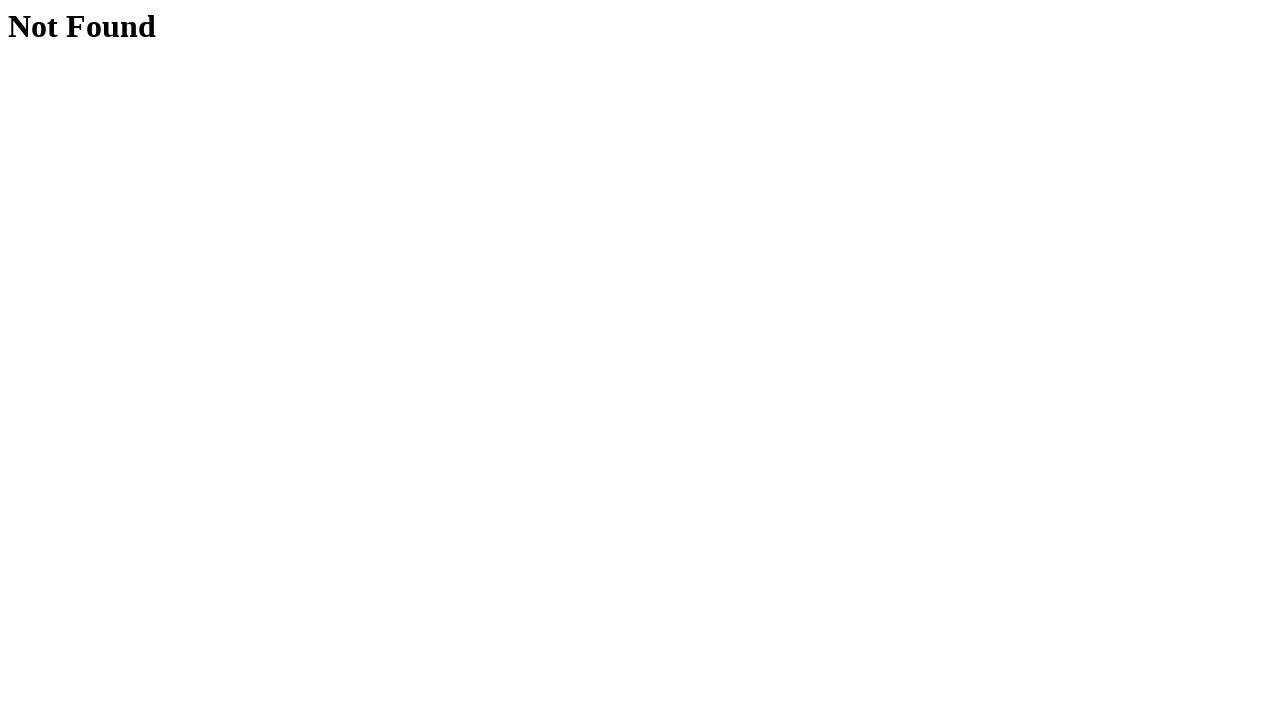

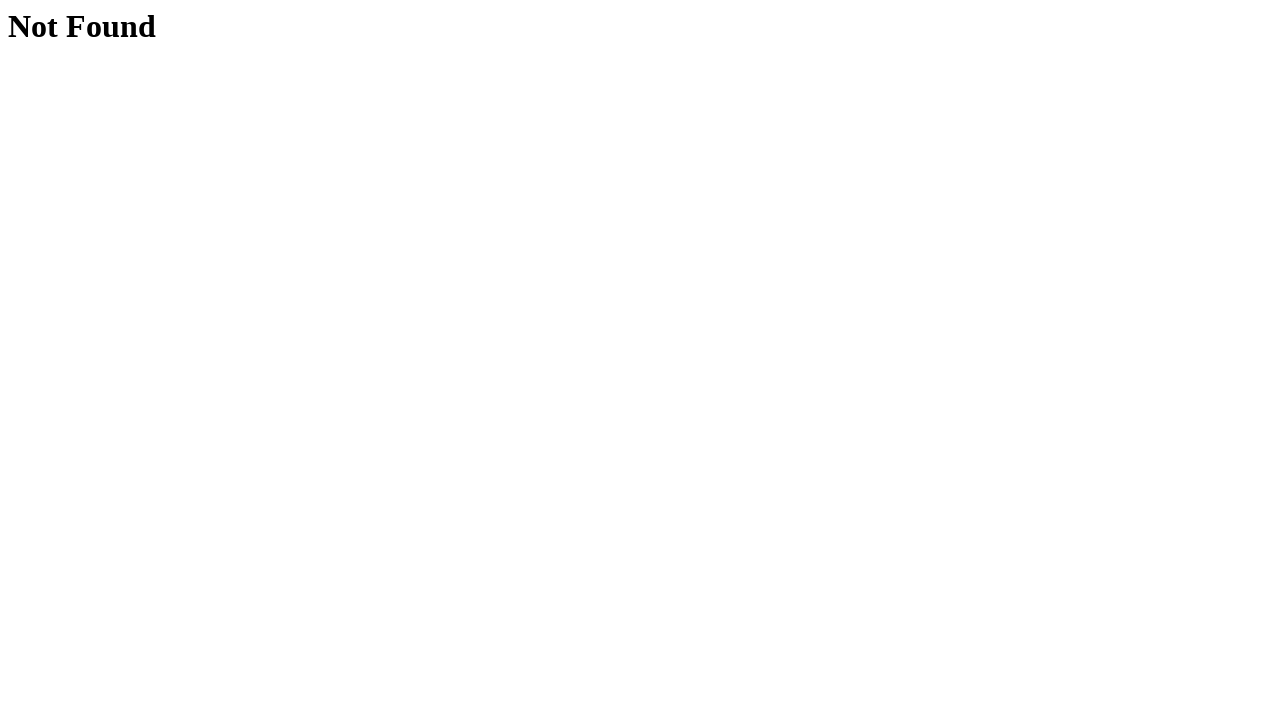